Navigates to Douban movie chart page, clicks on a movie link to view its details, then navigates to the comment/discussion section of that movie.

Starting URL: https://movie.douban.com/chart

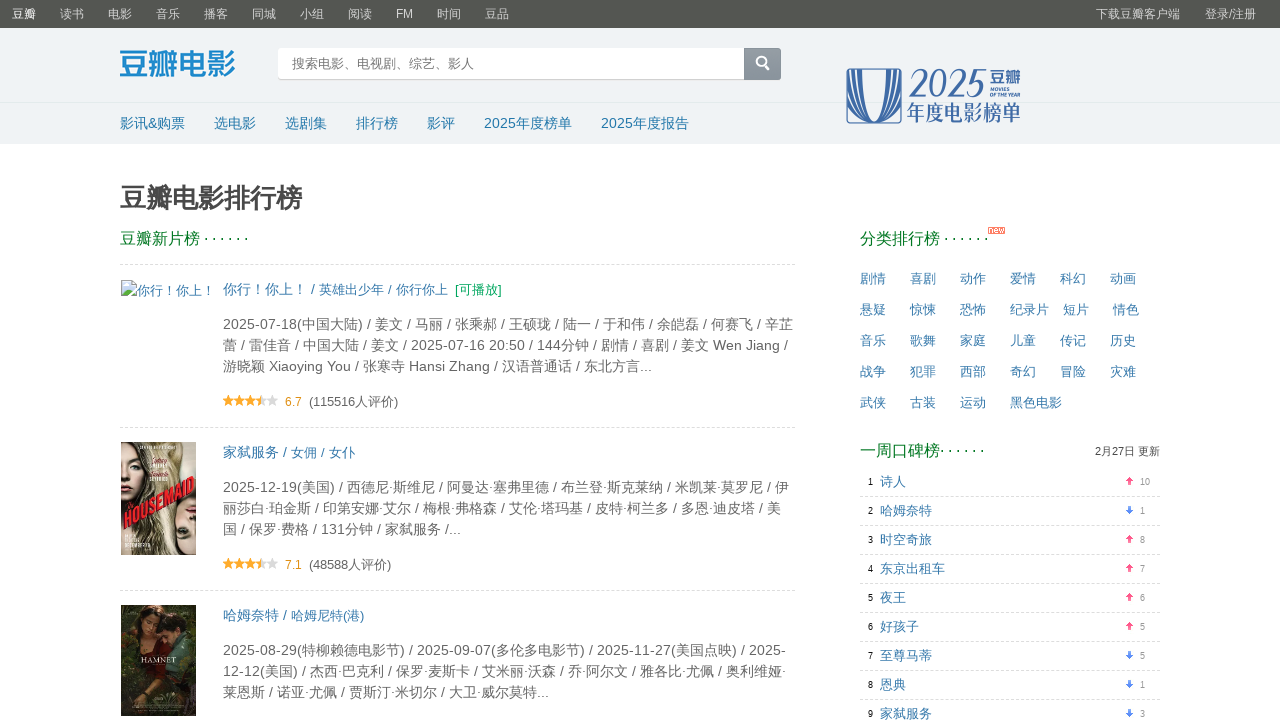

Waited for movie chart page to load and movie links to appear
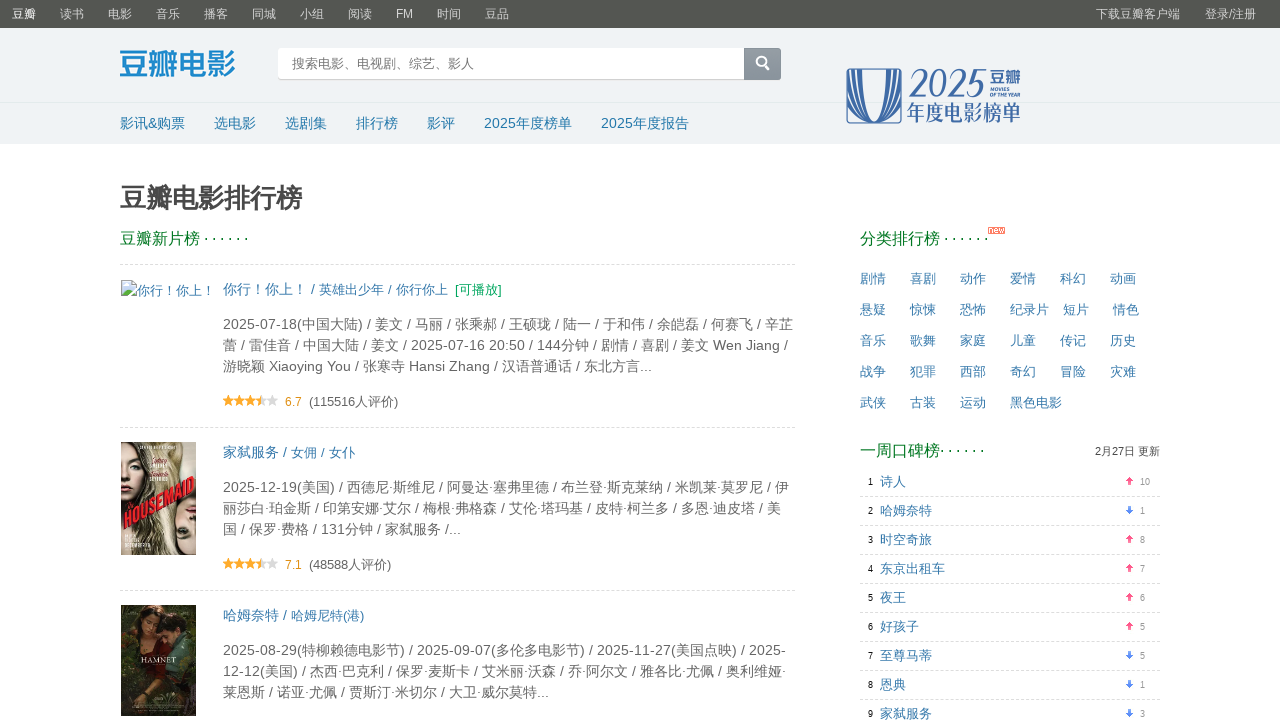

Clicked on the first movie link in the chart at (168, 291) on .nbg >> nth=0
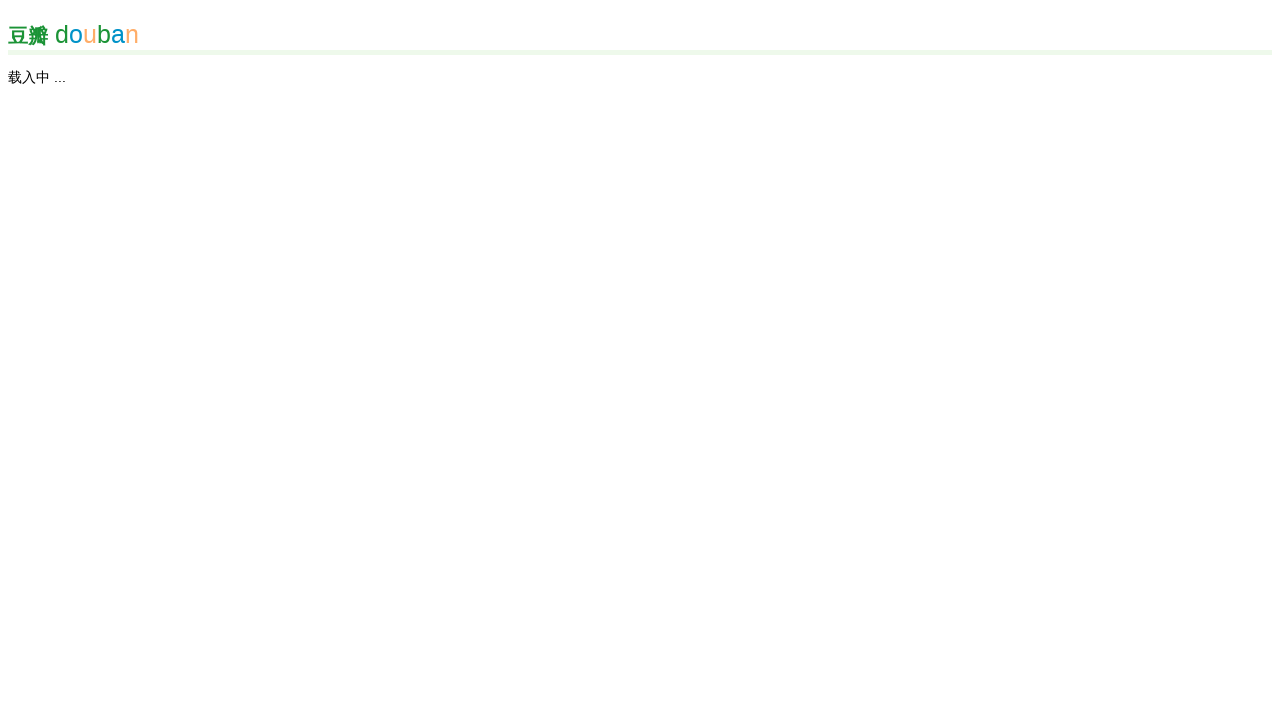

Movie detail page loaded with discussion section visible
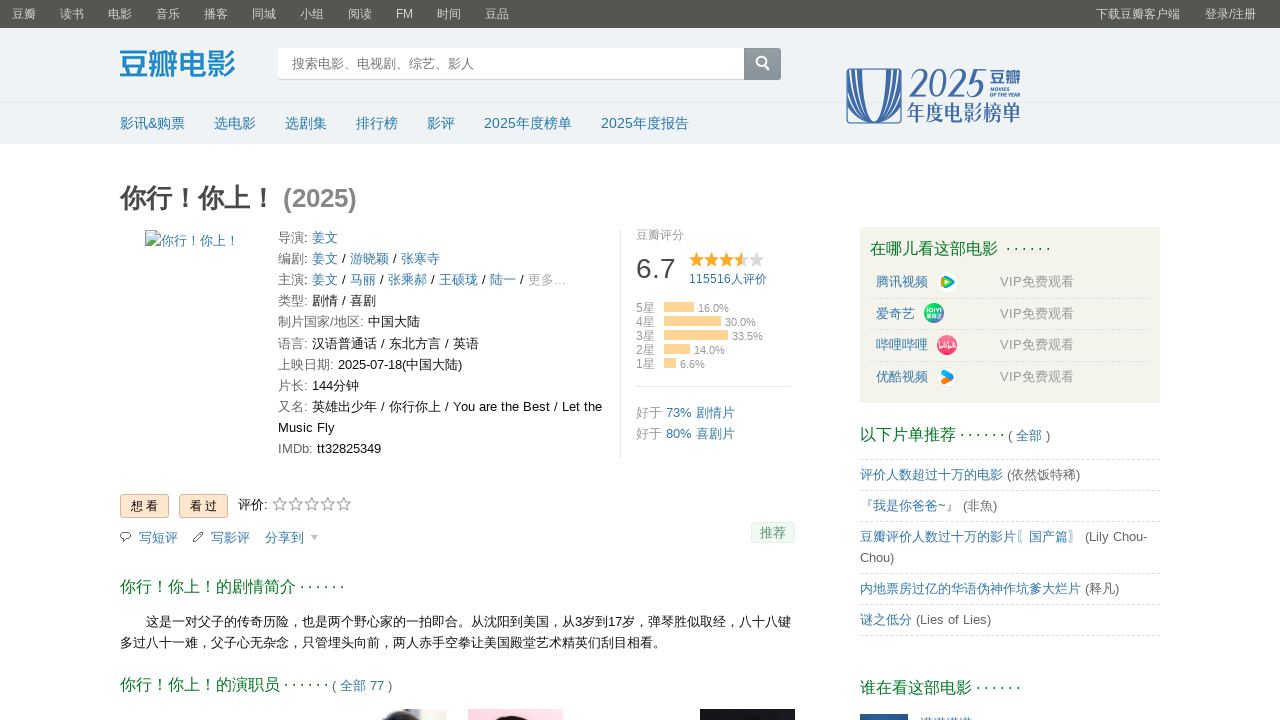

Clicked on the discussion/comment section link at (688, 625) on div.section-discussion p a
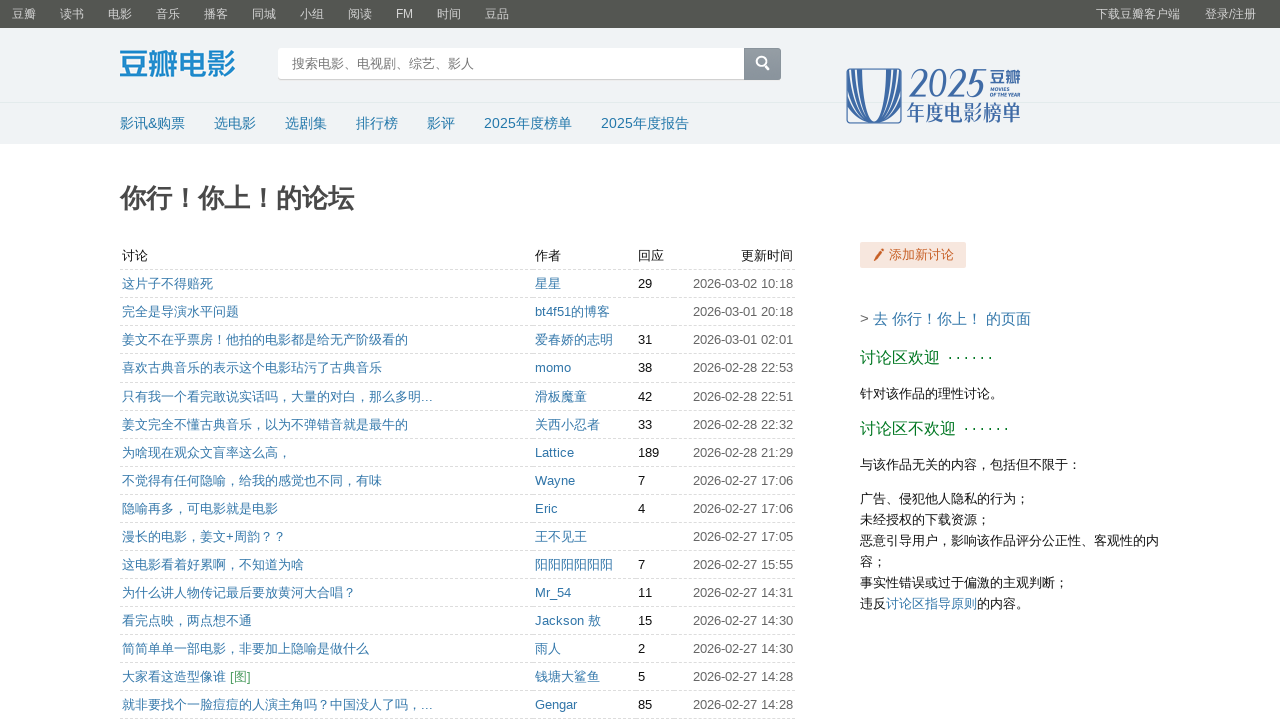

Comments page loaded and network became idle
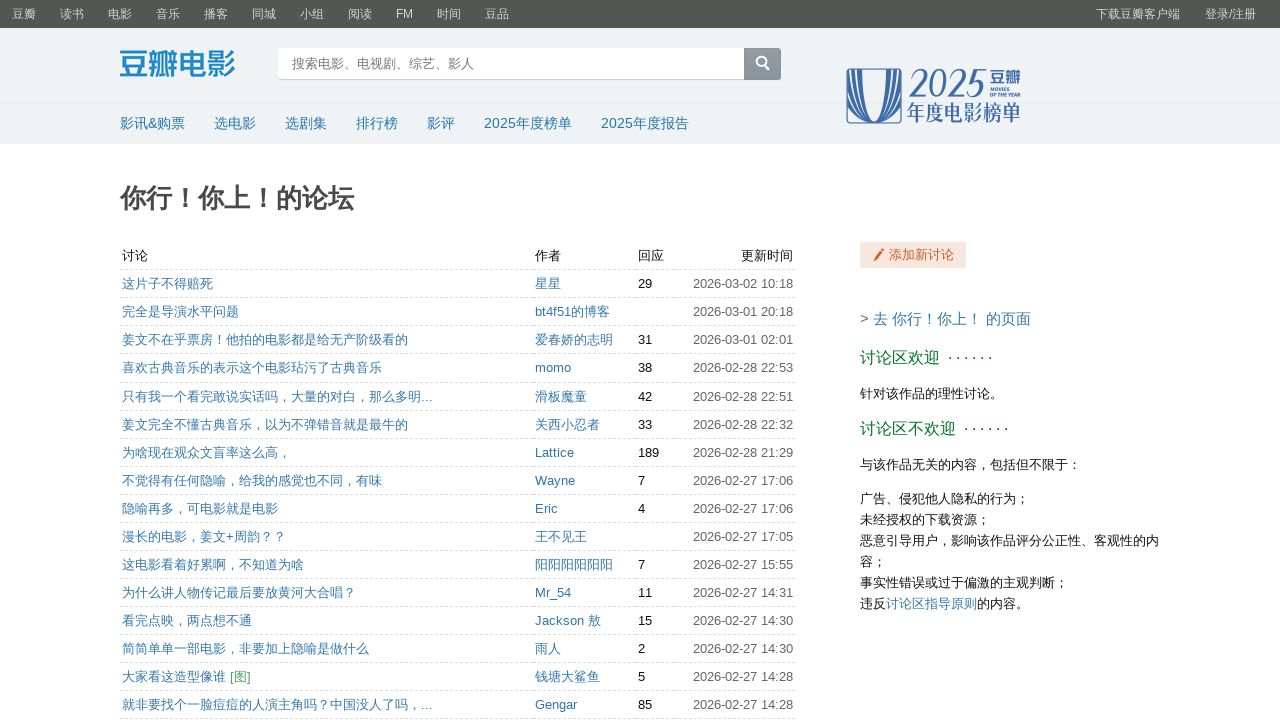

Content area loaded with comments visible
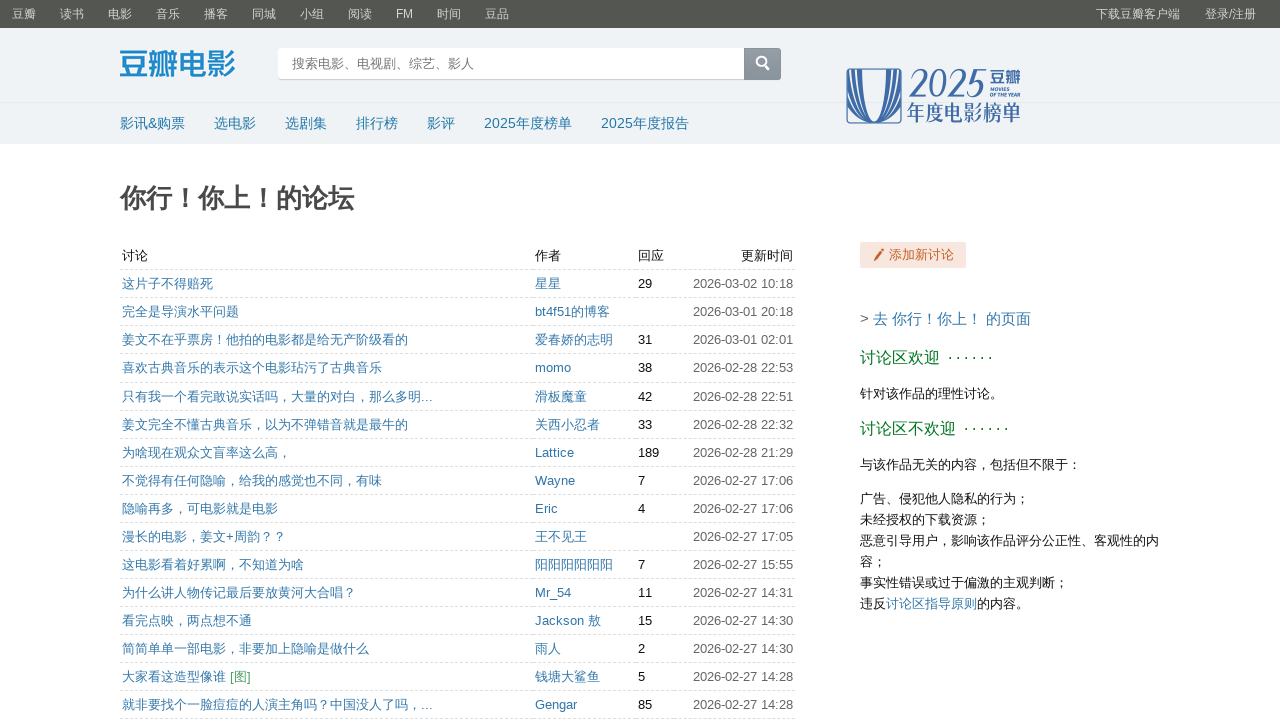

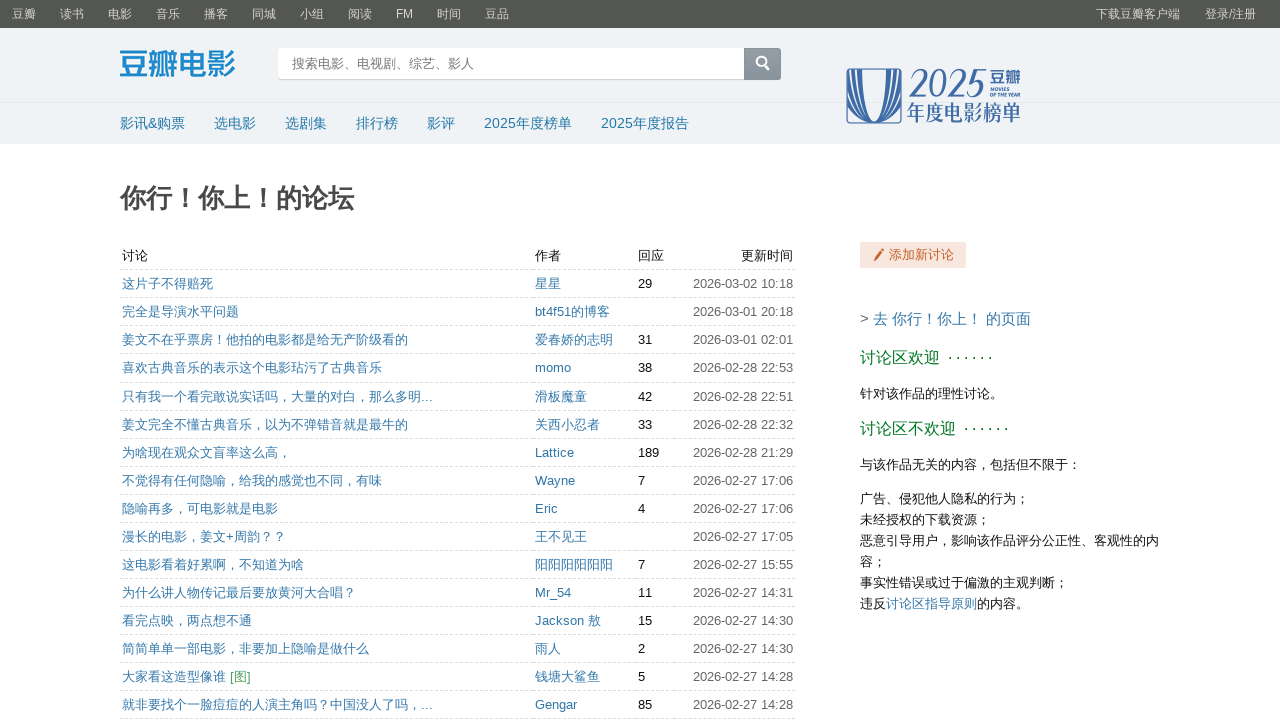